Tests hover functionality over user images, verifying text appears on hover and disappears when mouse moves away

Starting URL: https://the-internet.herokuapp.com/hovers

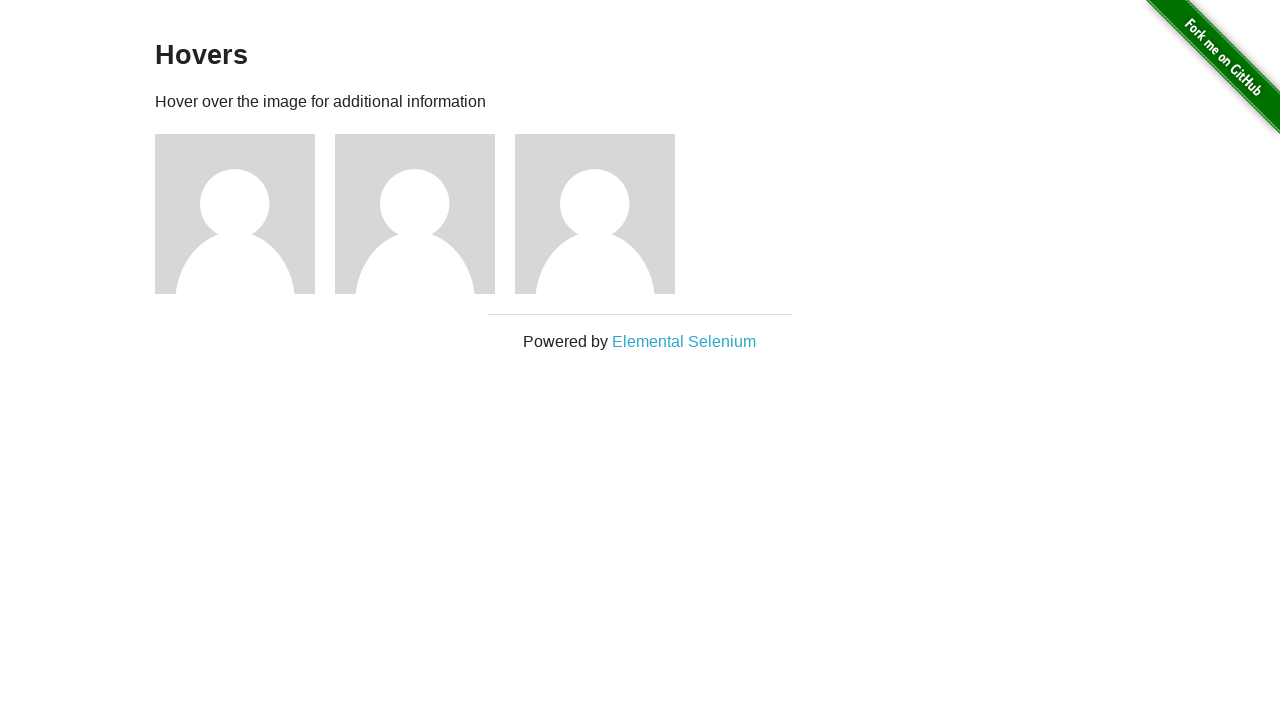

Located all user image figure elements
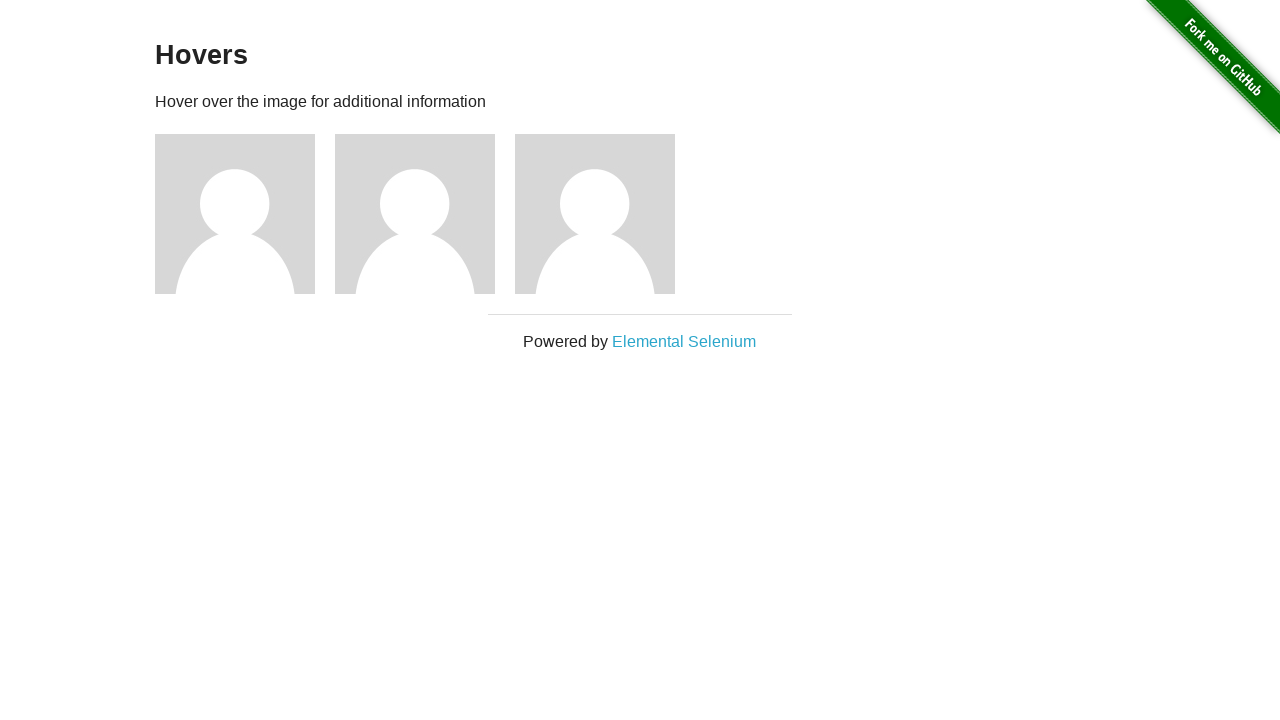

Hovered over first user image at (245, 214) on .figure >> nth=0
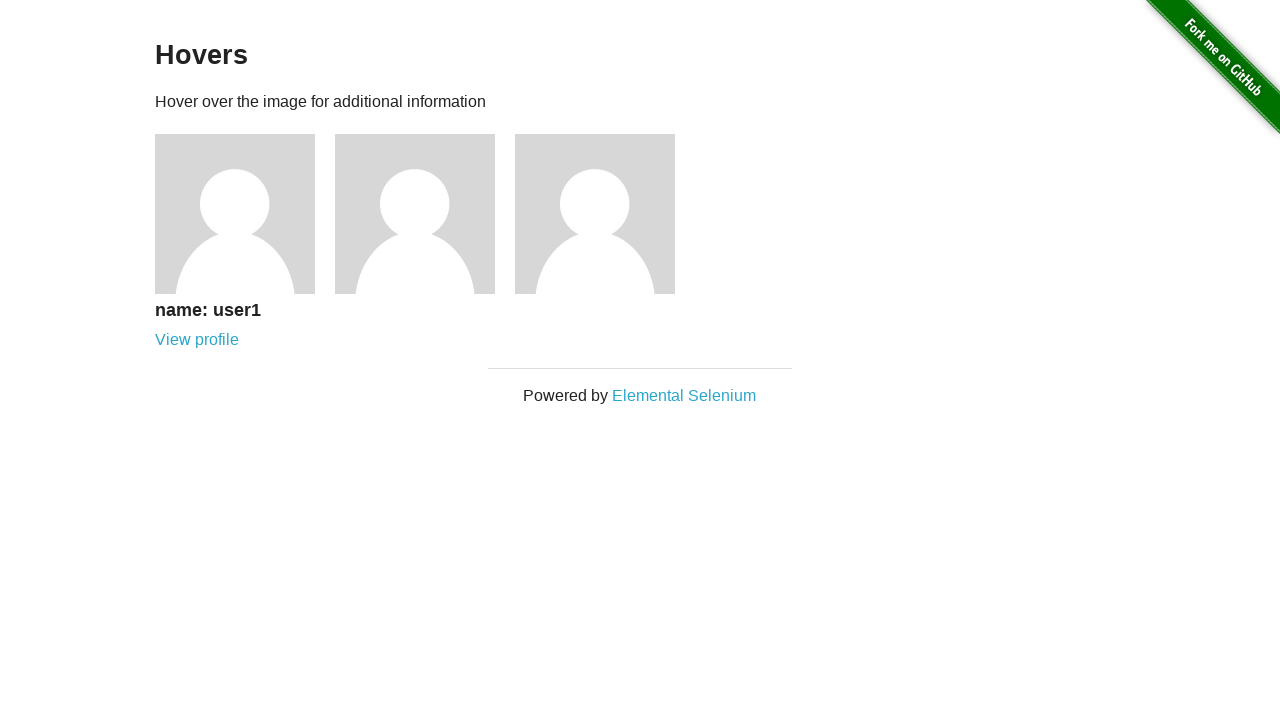

User 1 name text appeared on hover
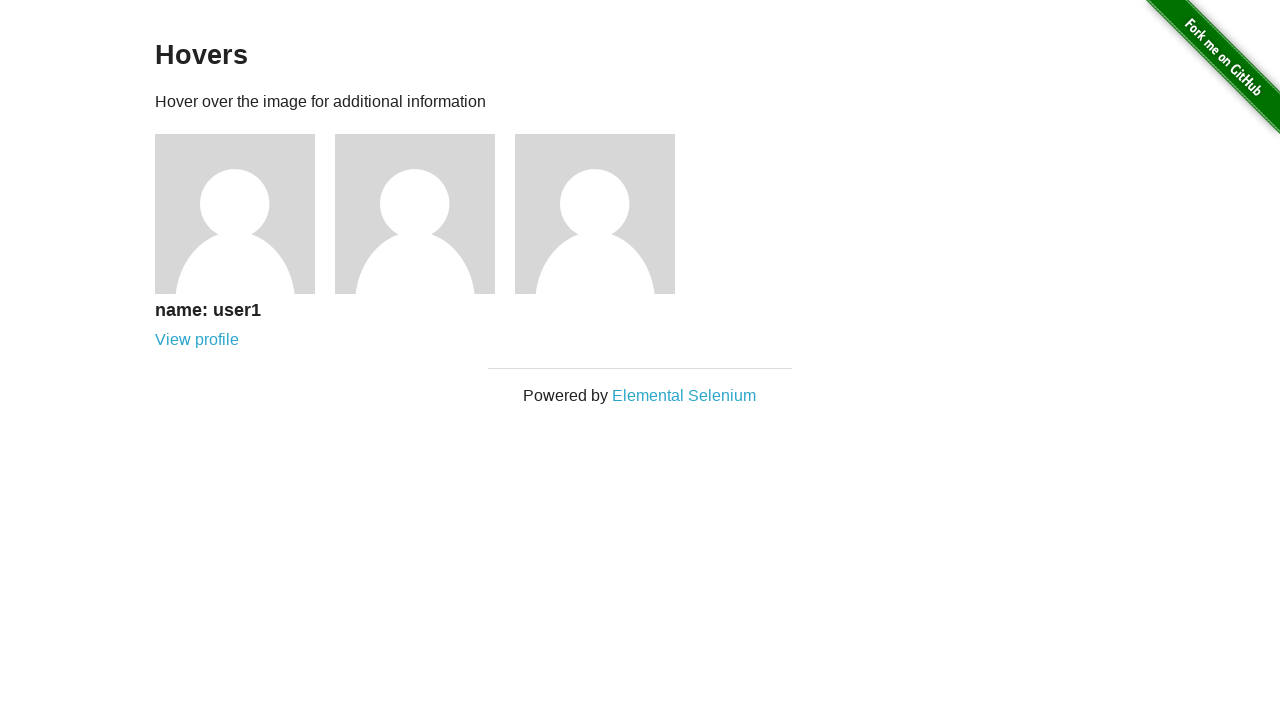

Hovered over second user image at (425, 214) on .figure >> nth=1
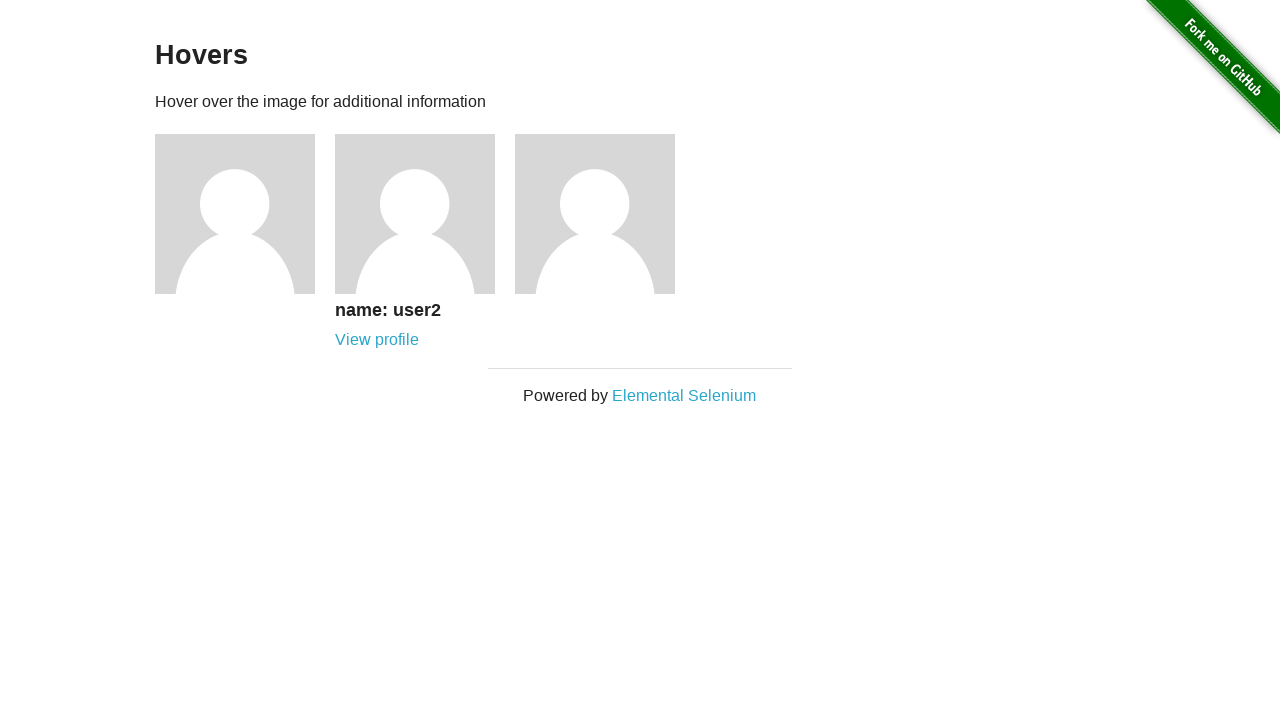

User 2 name text appeared on hover
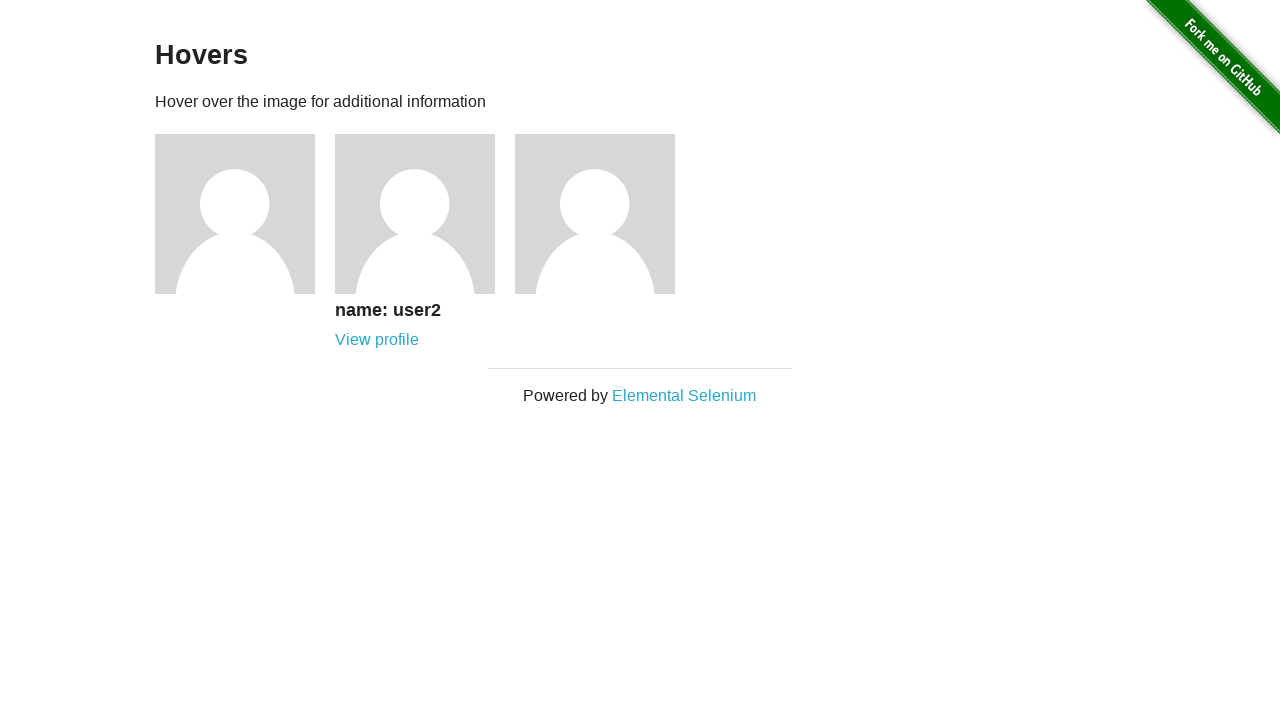

Hovered over third user image at (605, 214) on .figure >> nth=2
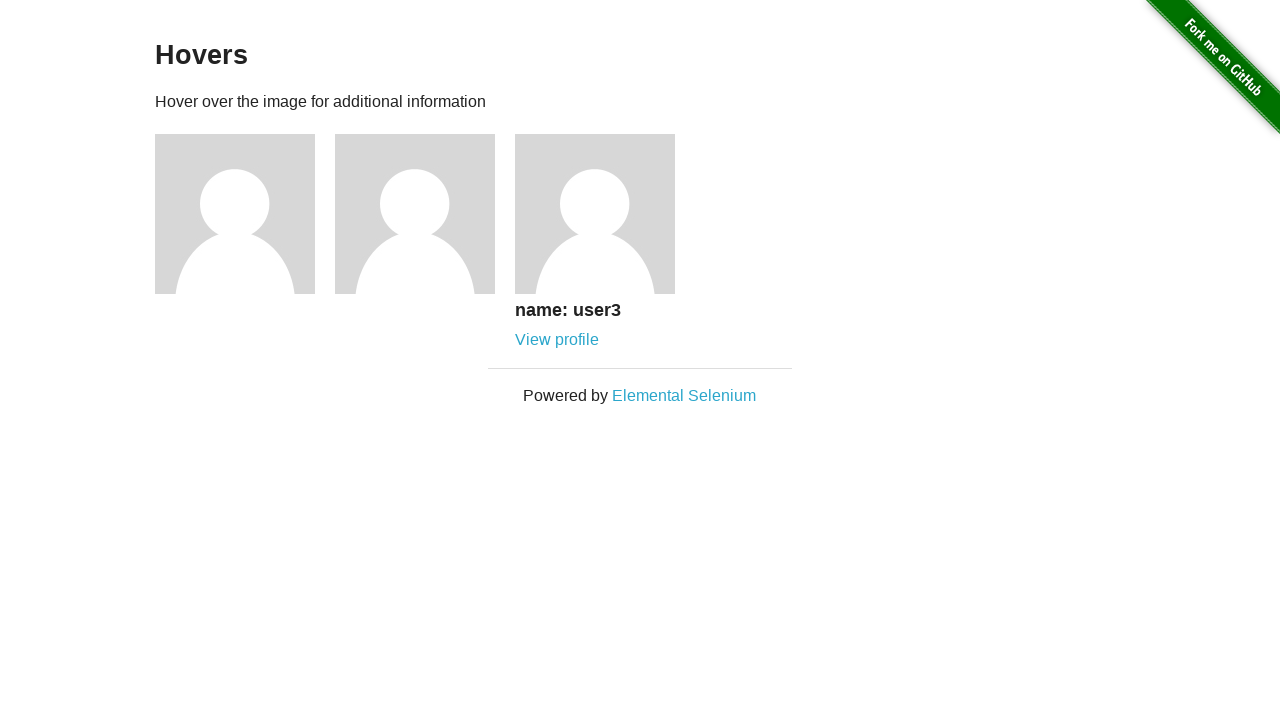

User 3 name text appeared on hover
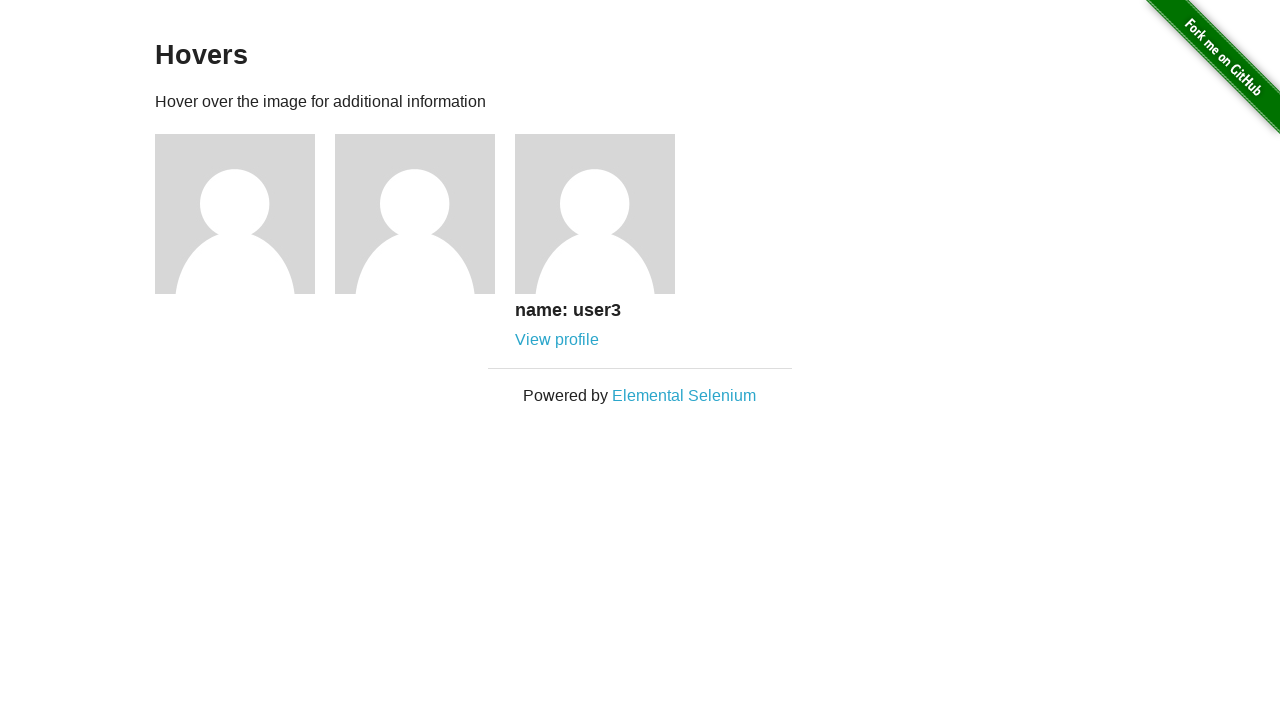

Moved mouse away from user images at (0, 0)
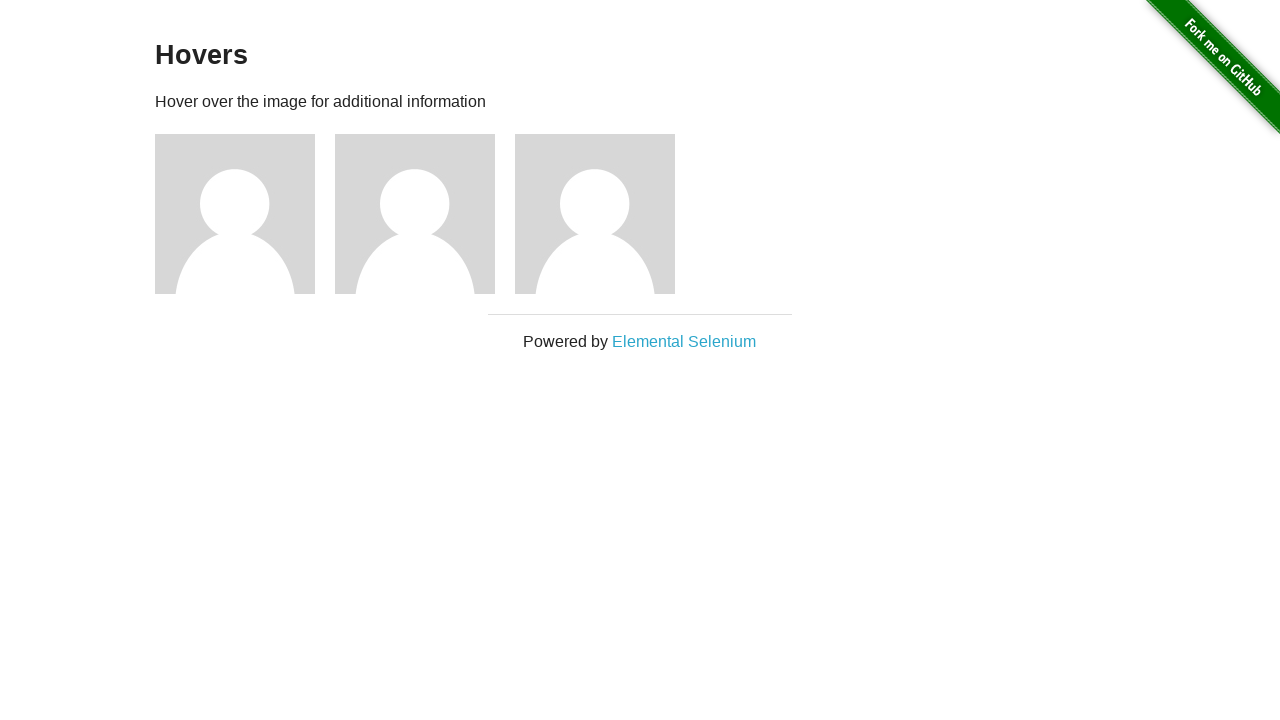

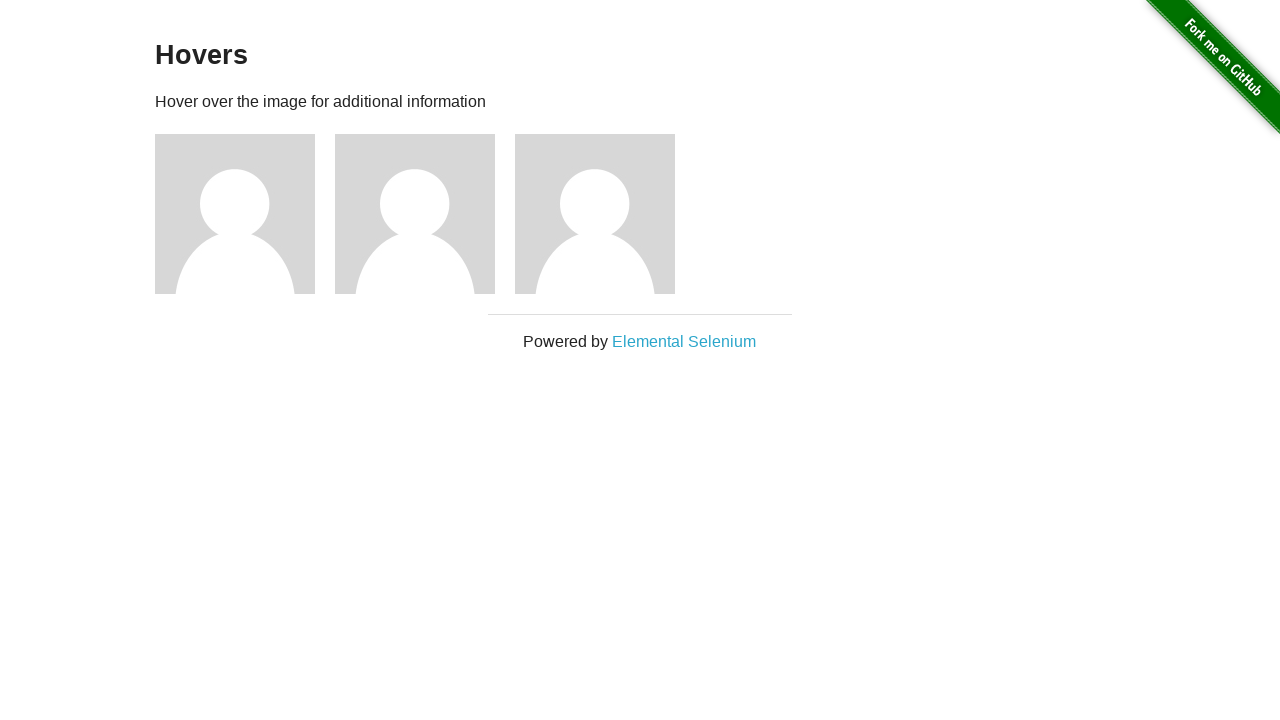